Tests a complete form submission on Formy project by filling personal details (first name, last name, job title), selecting a radio button, checking a checkbox, selecting experience from dropdown, entering a date, and submitting the form.

Starting URL: https://formy-project.herokuapp.com/form

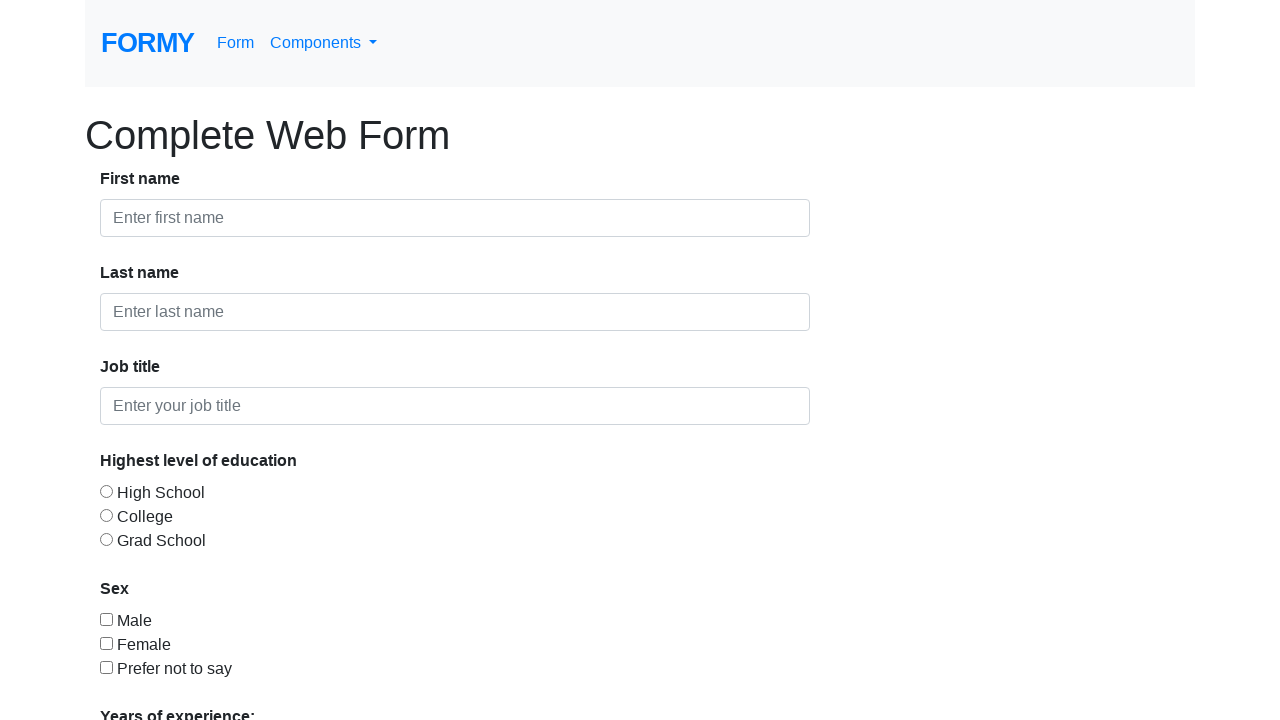

Filled first name field with 'Saravanan' on #first-name
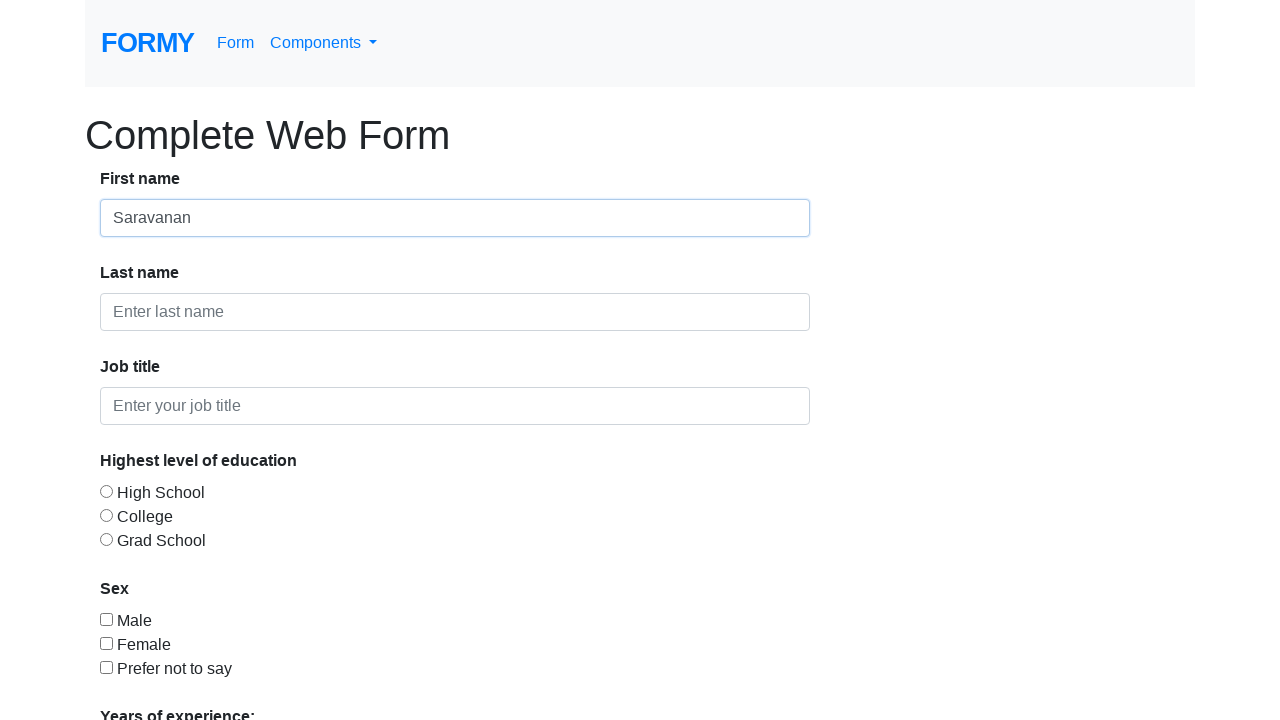

Filled last name field with 'J' on #last-name
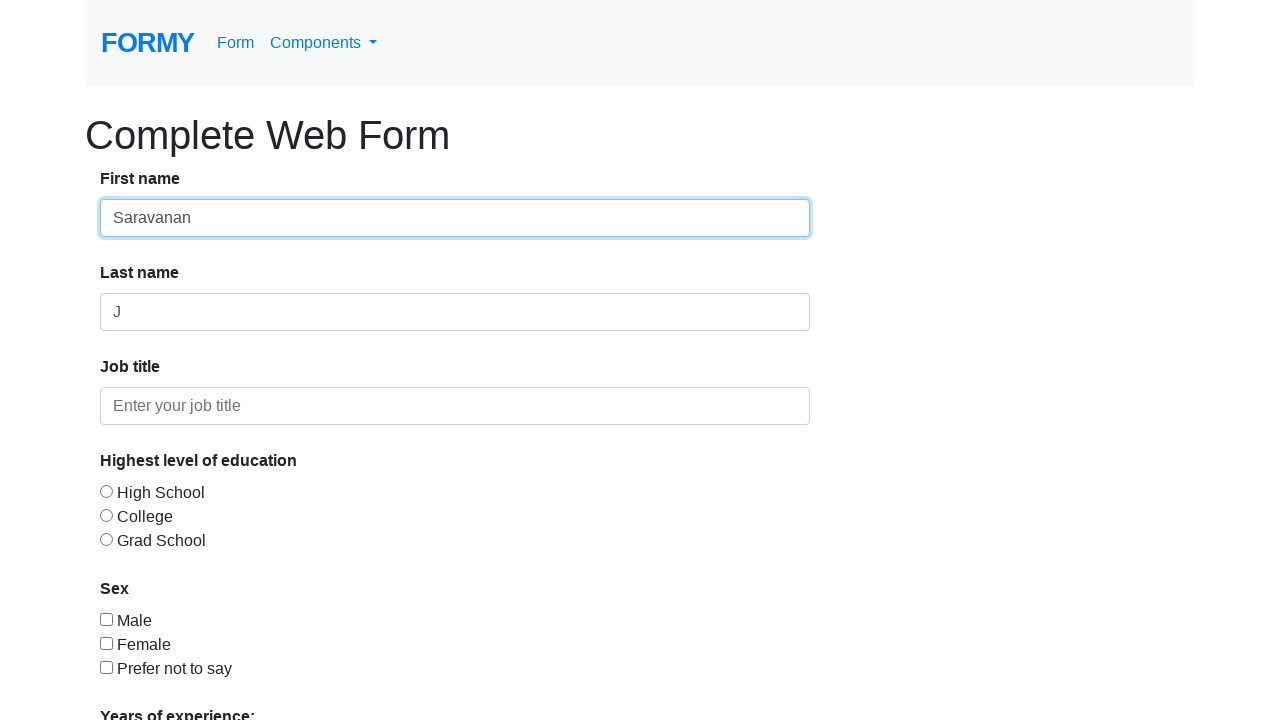

Filled job title field with 'selenium' on #job-title
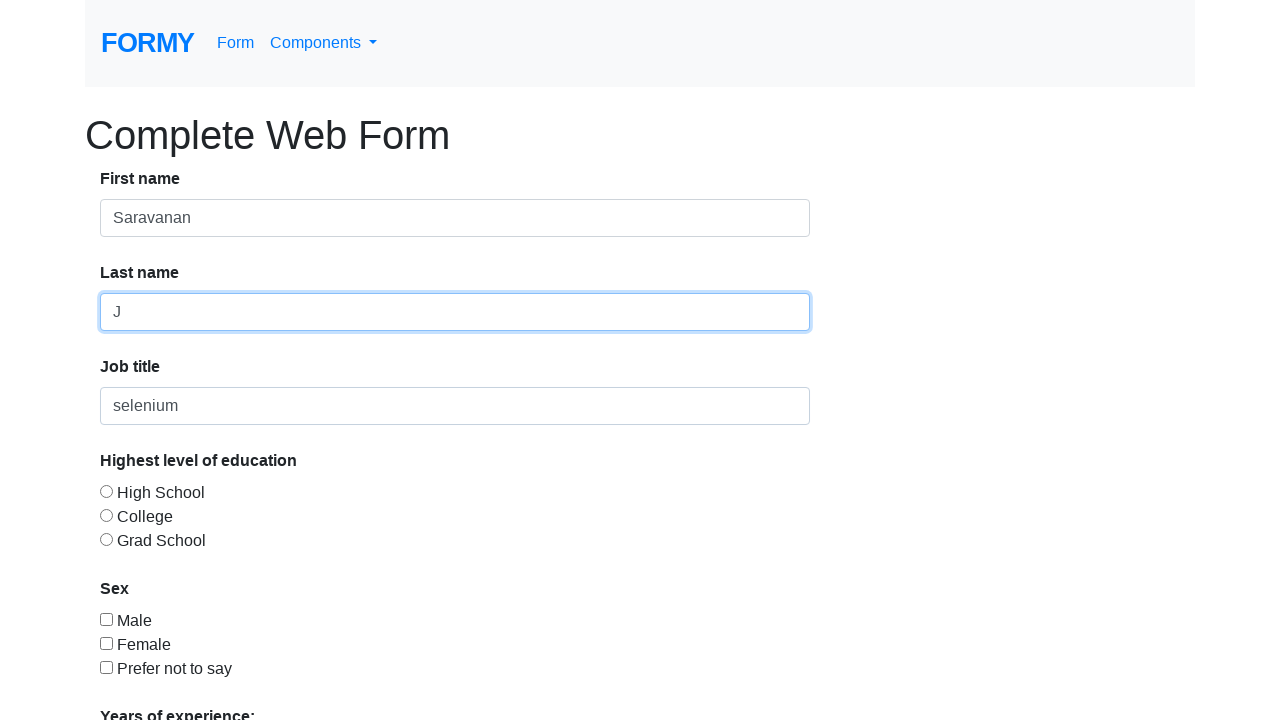

Selected college radio button at (106, 515) on #radio-button-2
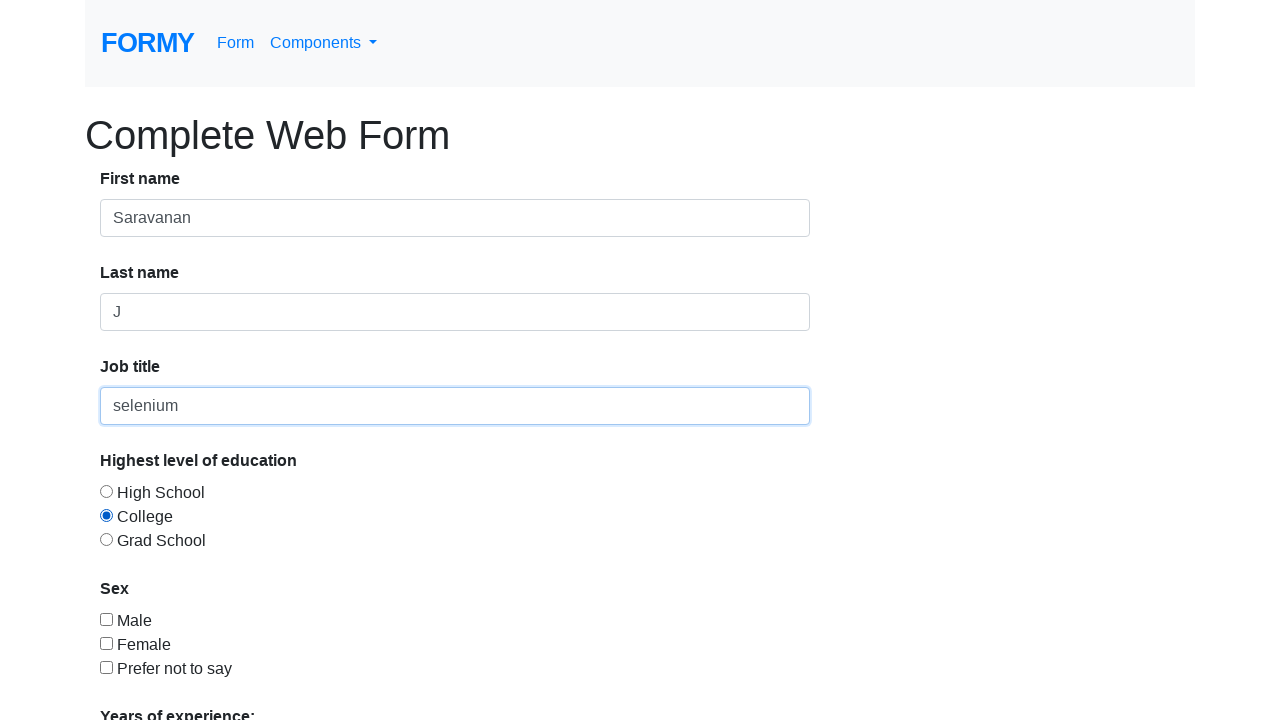

Checked gender checkbox at (106, 667) on #checkbox-3
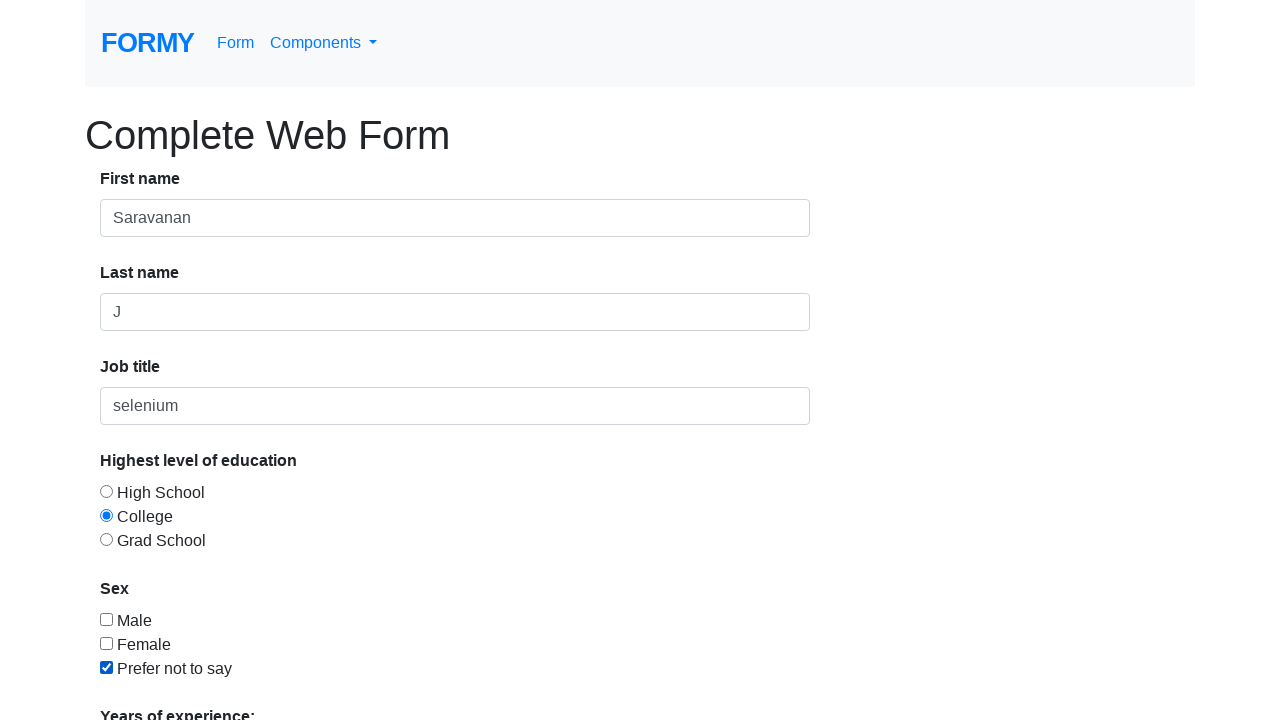

Selected '2-4' years of experience from dropdown on #select-menu
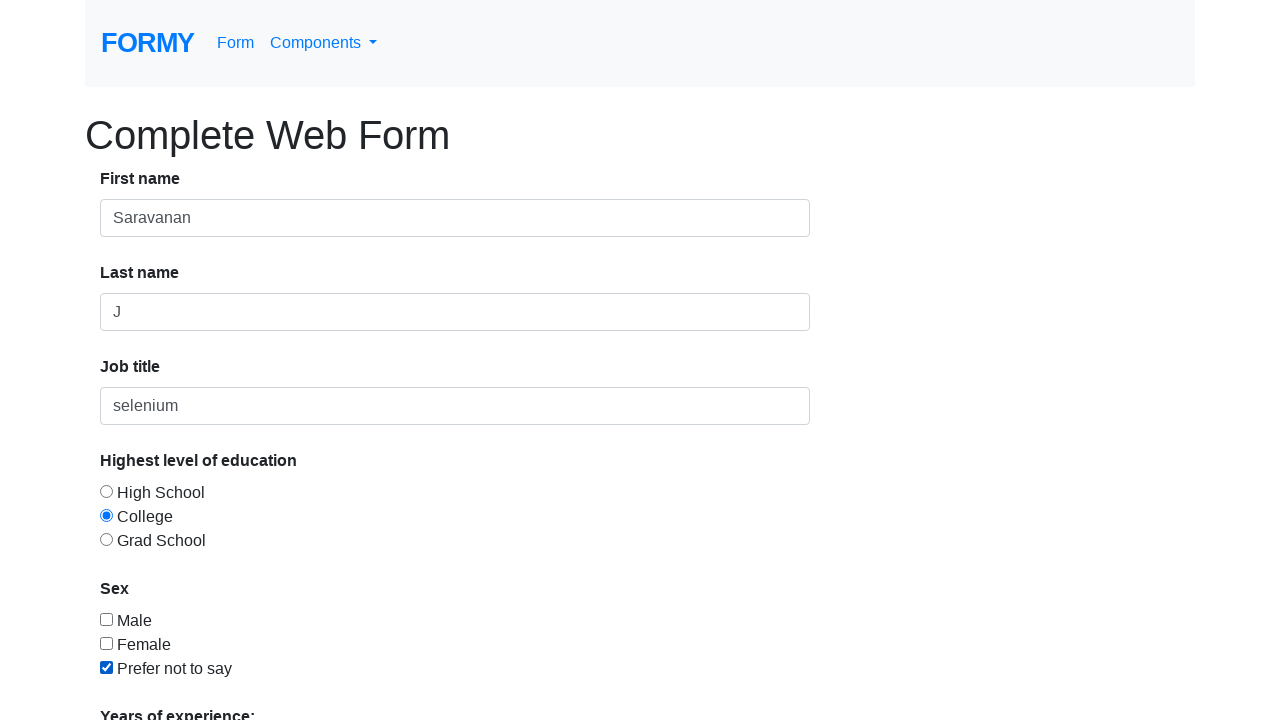

Filled date picker with '06/03/2000' on #datepicker
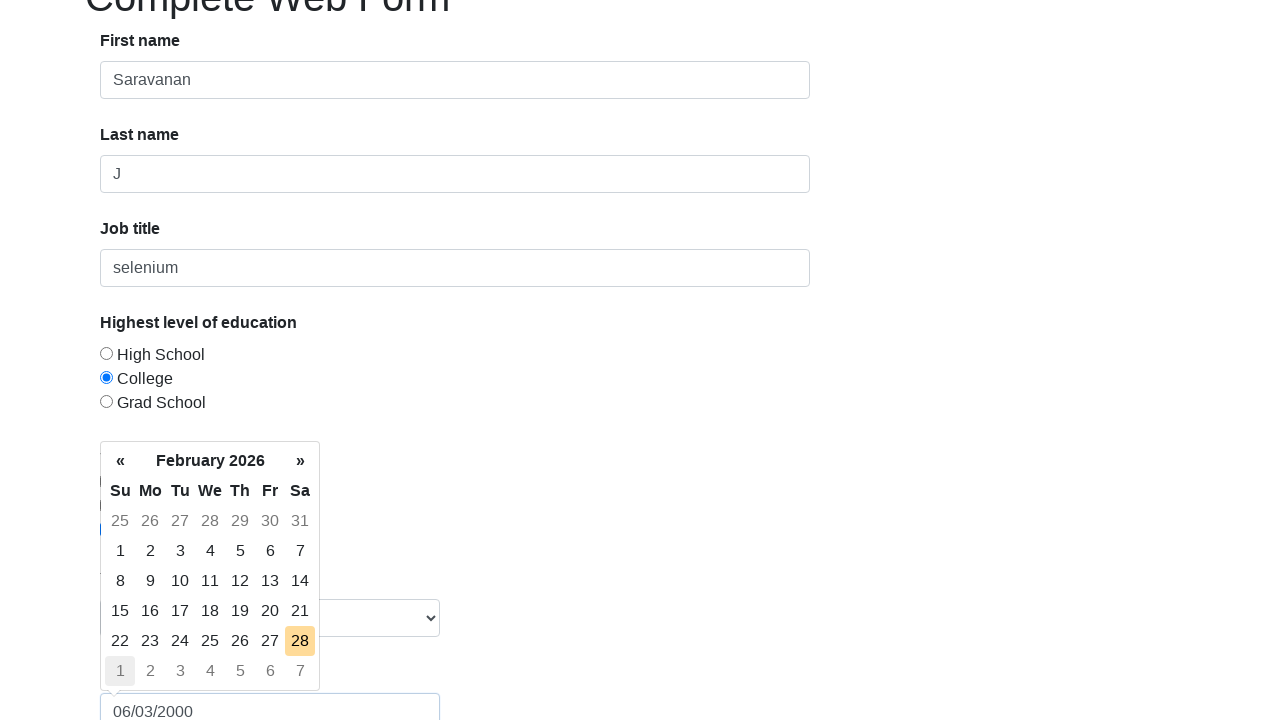

Clicked Submit button to complete form submission at (148, 680) on a:has-text('Submit')
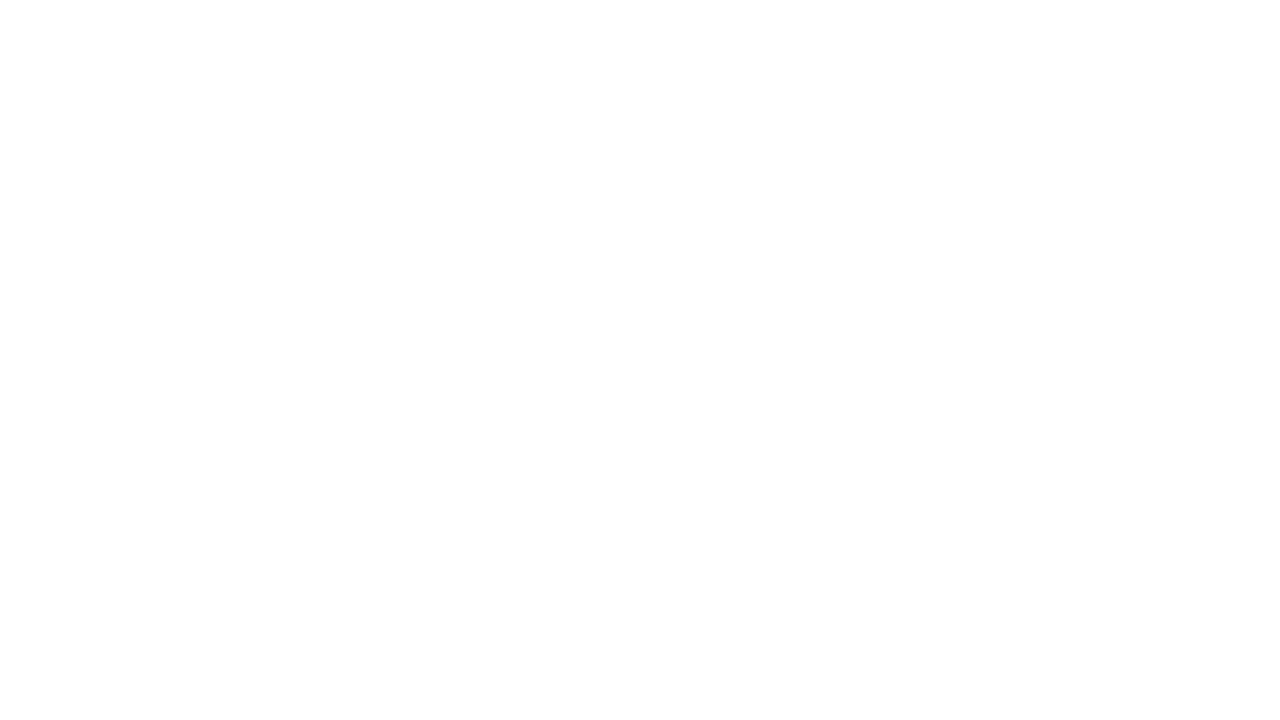

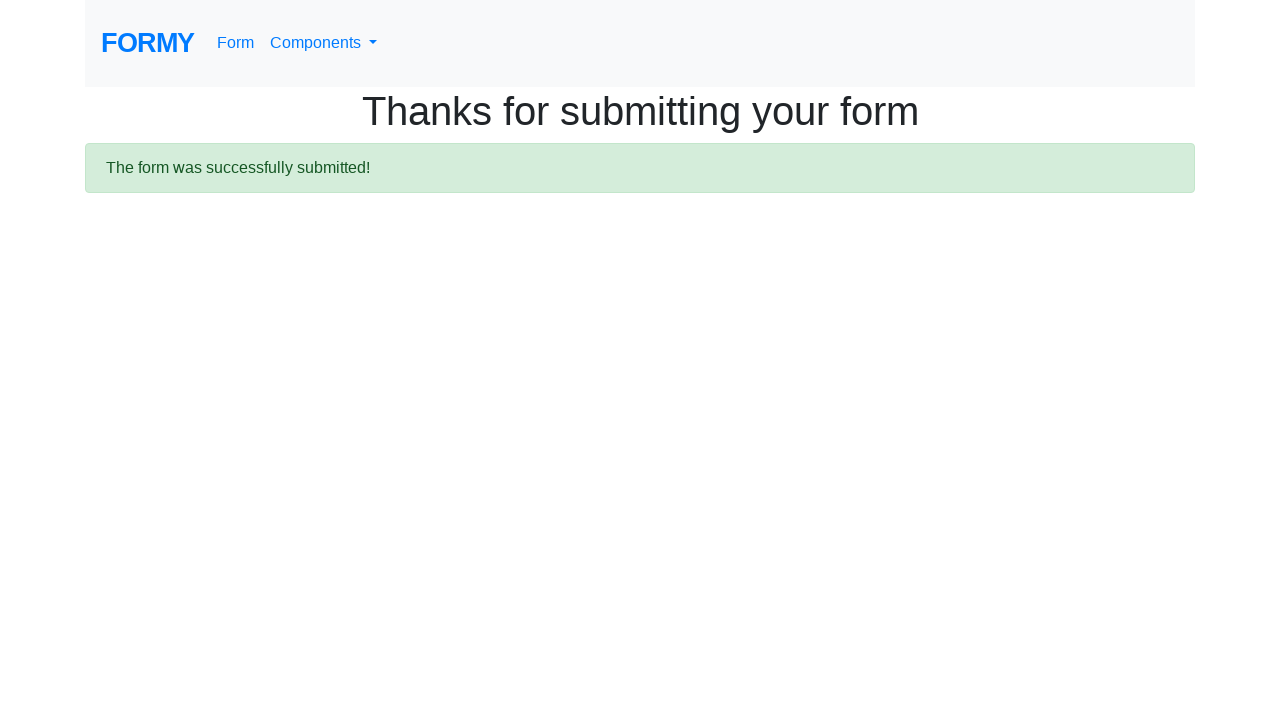